Tests drag and drop functionality demonstrating Action vs Actions pattern

Starting URL: https://testautomationpractice.blogspot.com

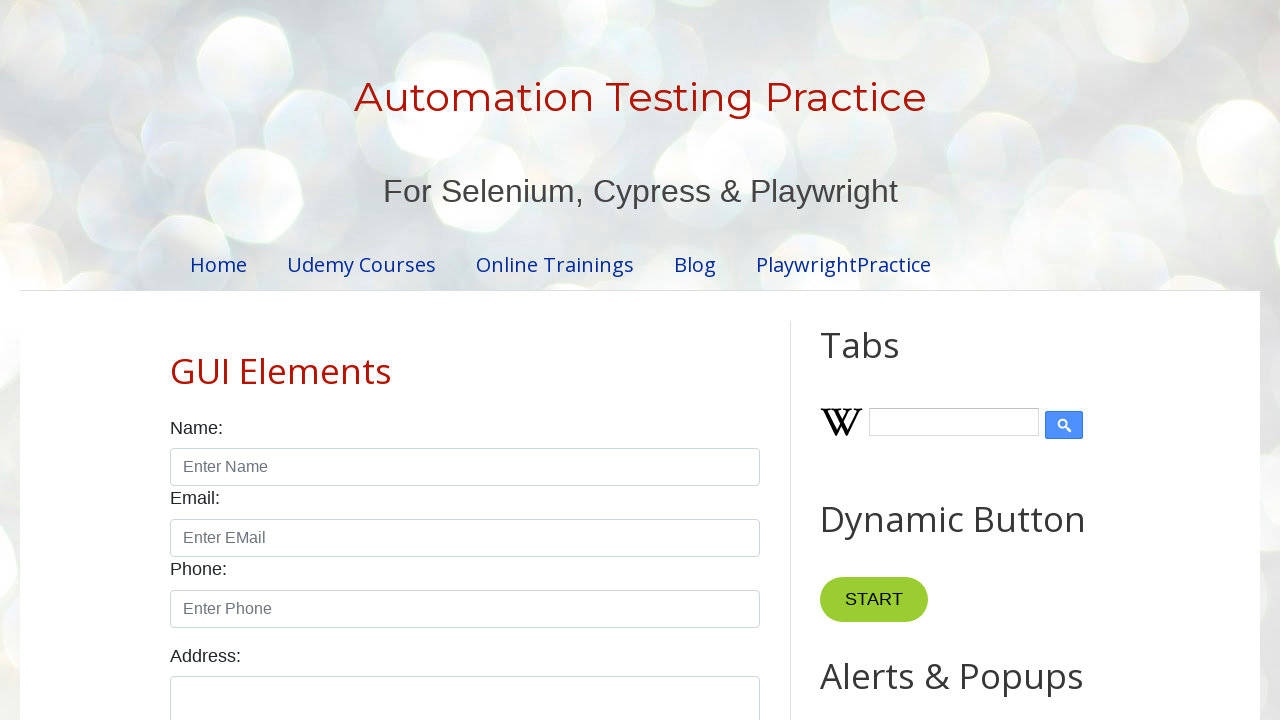

Located draggable source element
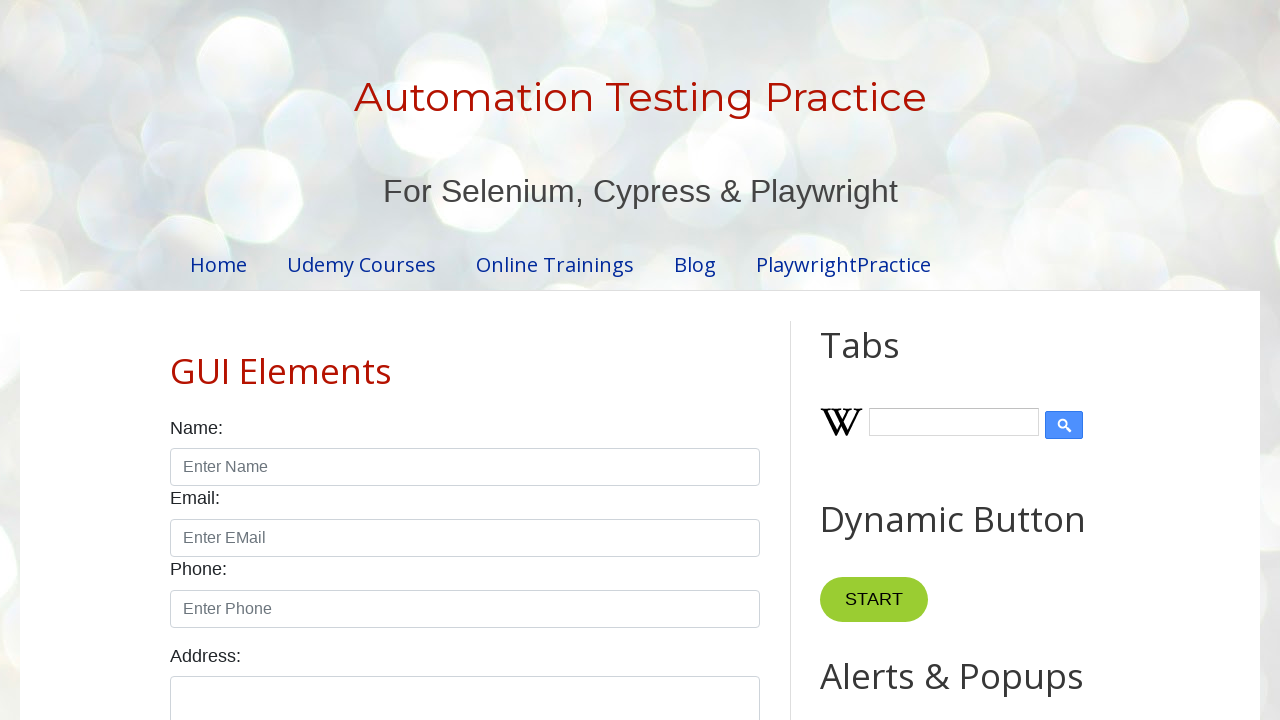

Located droppable target element
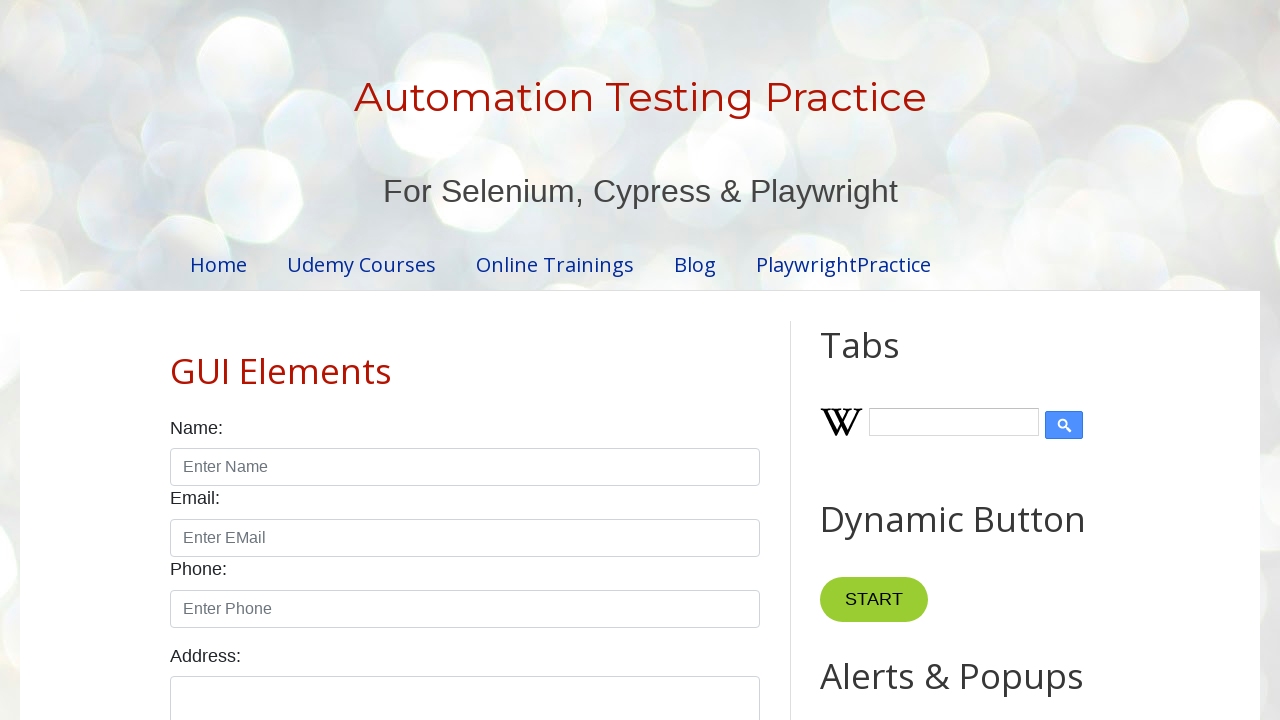

Dragged source element to target element at (1015, 386)
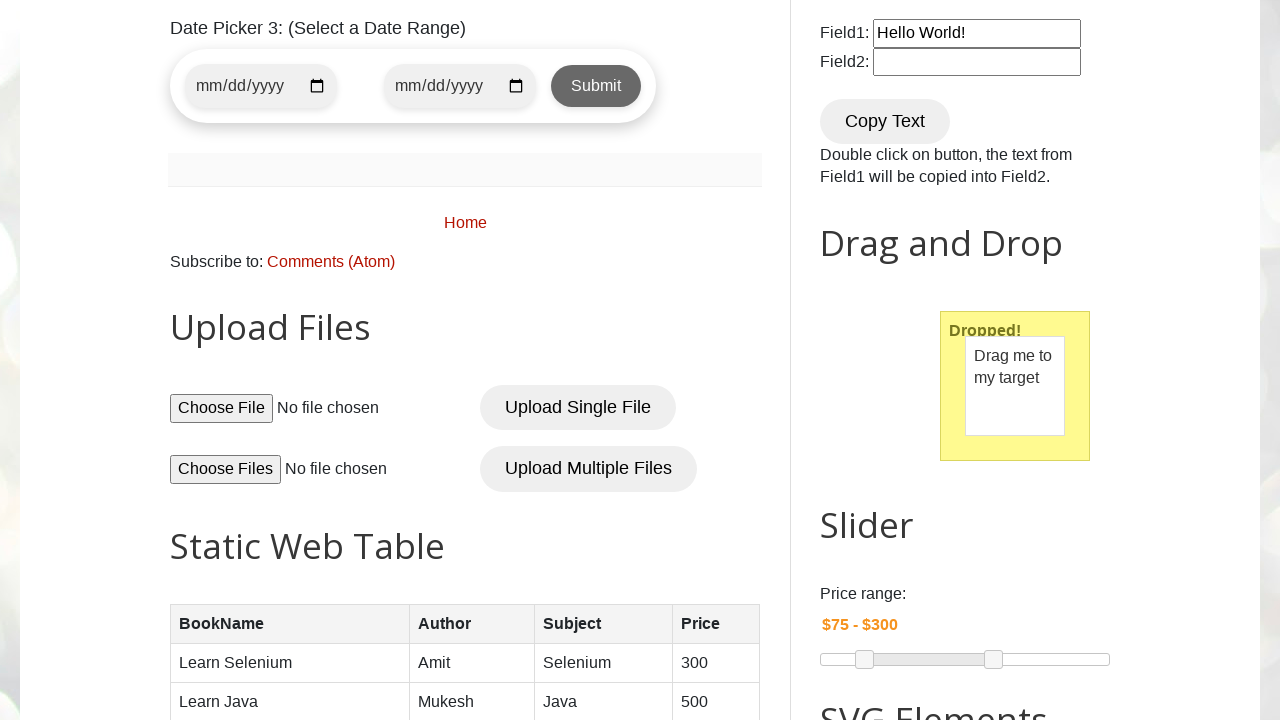

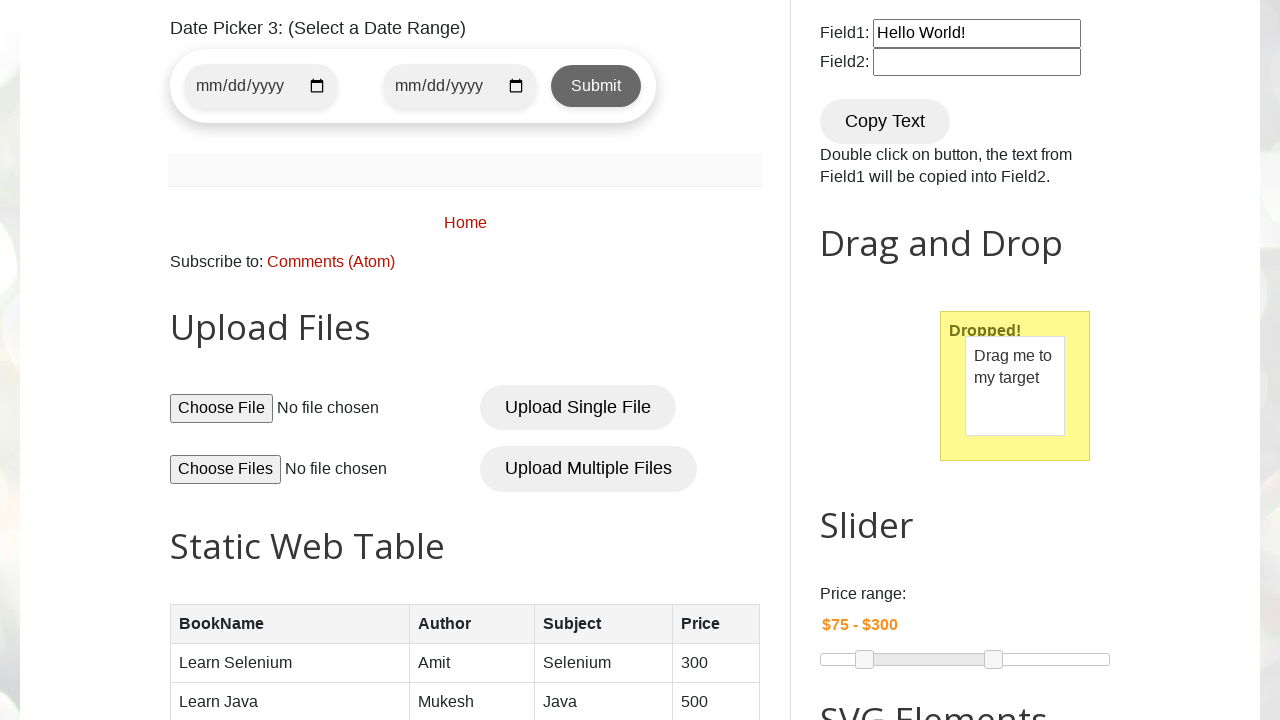